Navigates to the RedBus website homepage with notifications disabled

Starting URL: https://redbus.in

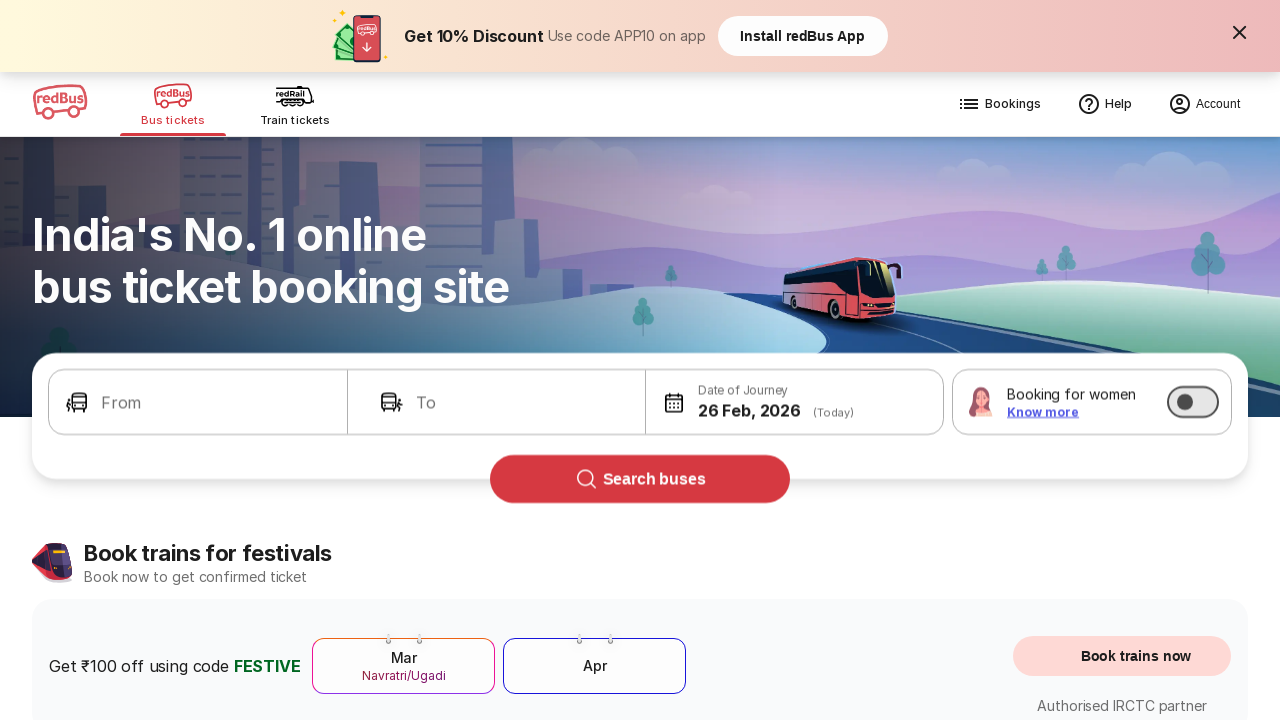

Navigated to RedBus homepage (https://redbus.in) with notifications disabled
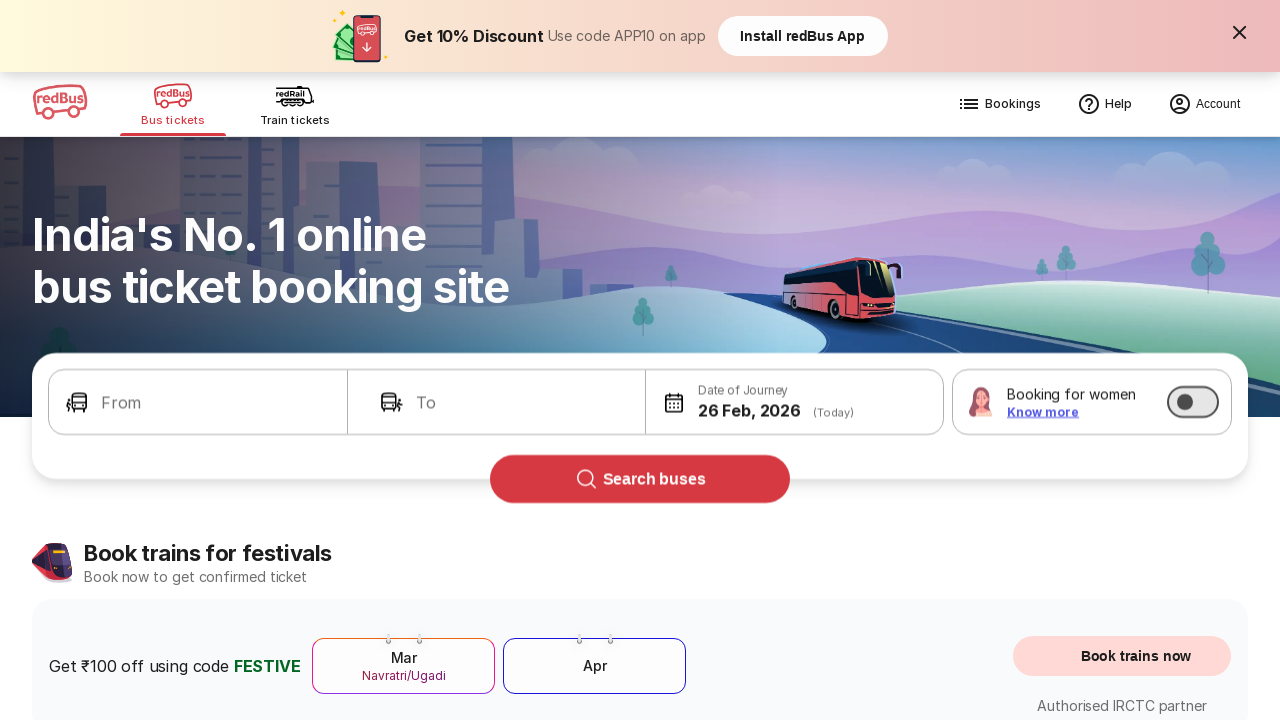

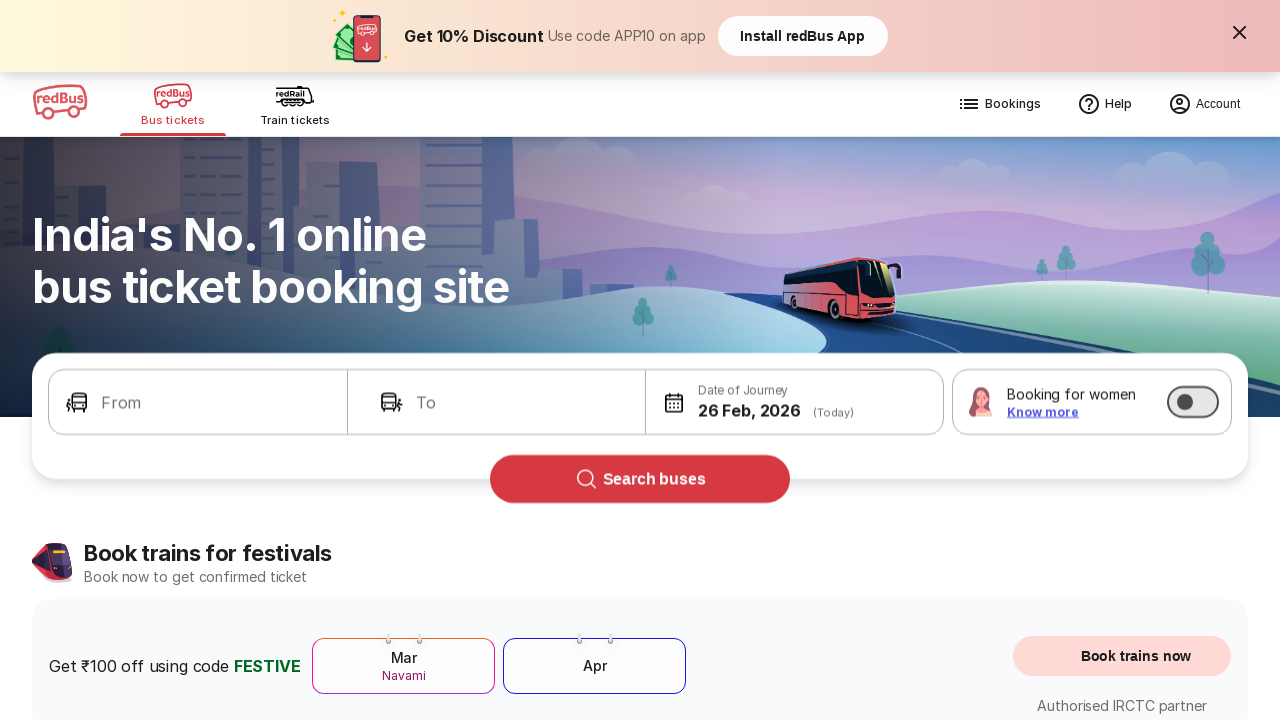